Navigates to Pinnacle's Premier League betting odds page and verifies that game rows with team names and odds are displayed.

Starting URL: https://www.pinnacle.com/en/soccer/england-premier-league/matchups/#all

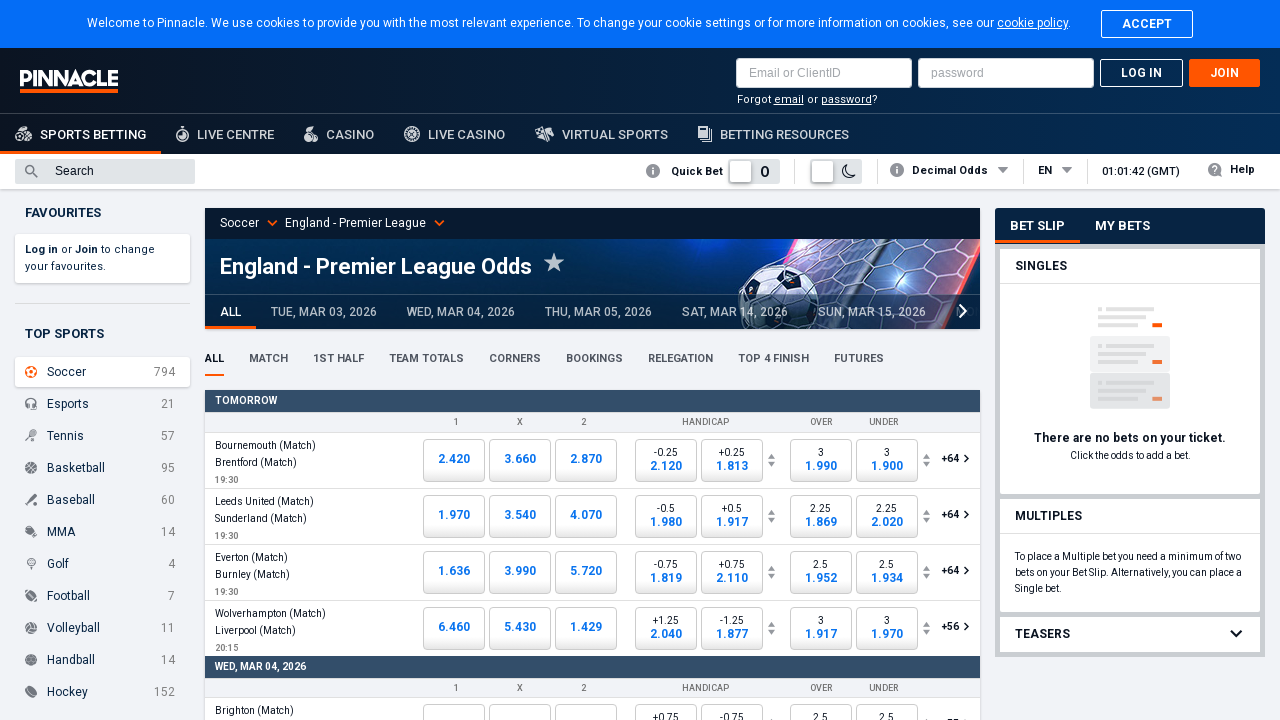

Waited for Premier League game rows to load
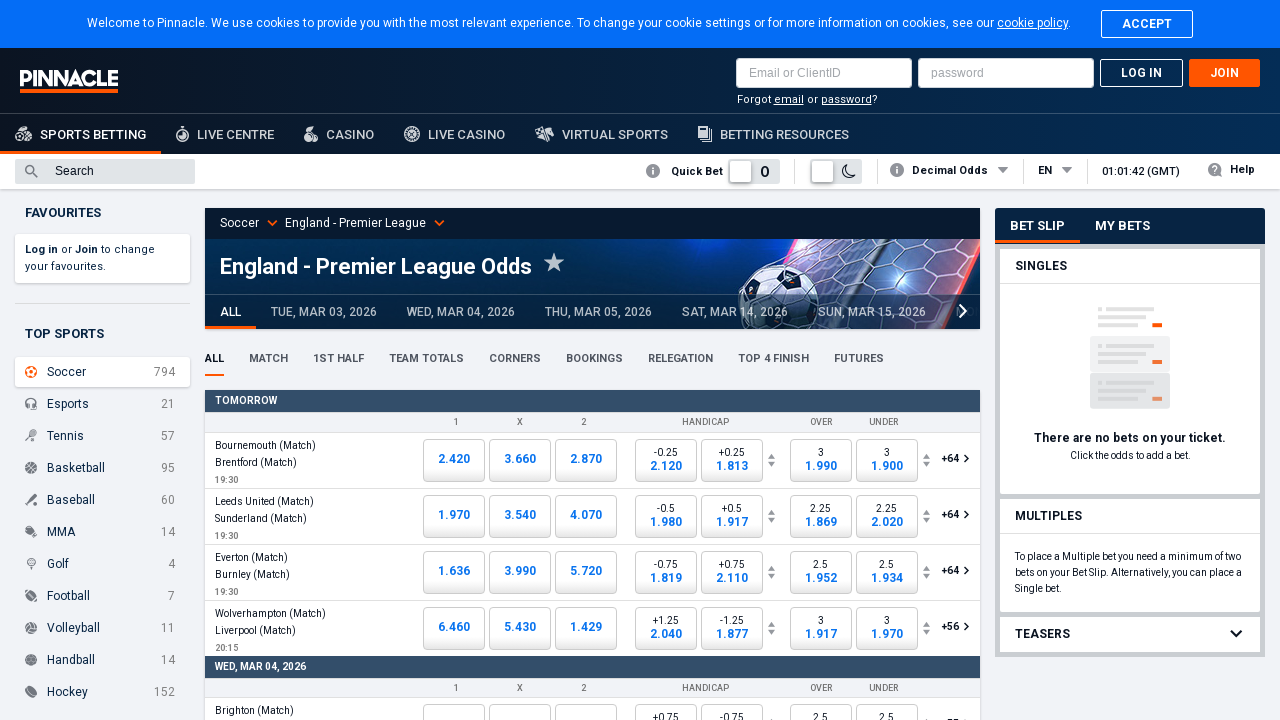

Verified that odds prices are displayed on the page
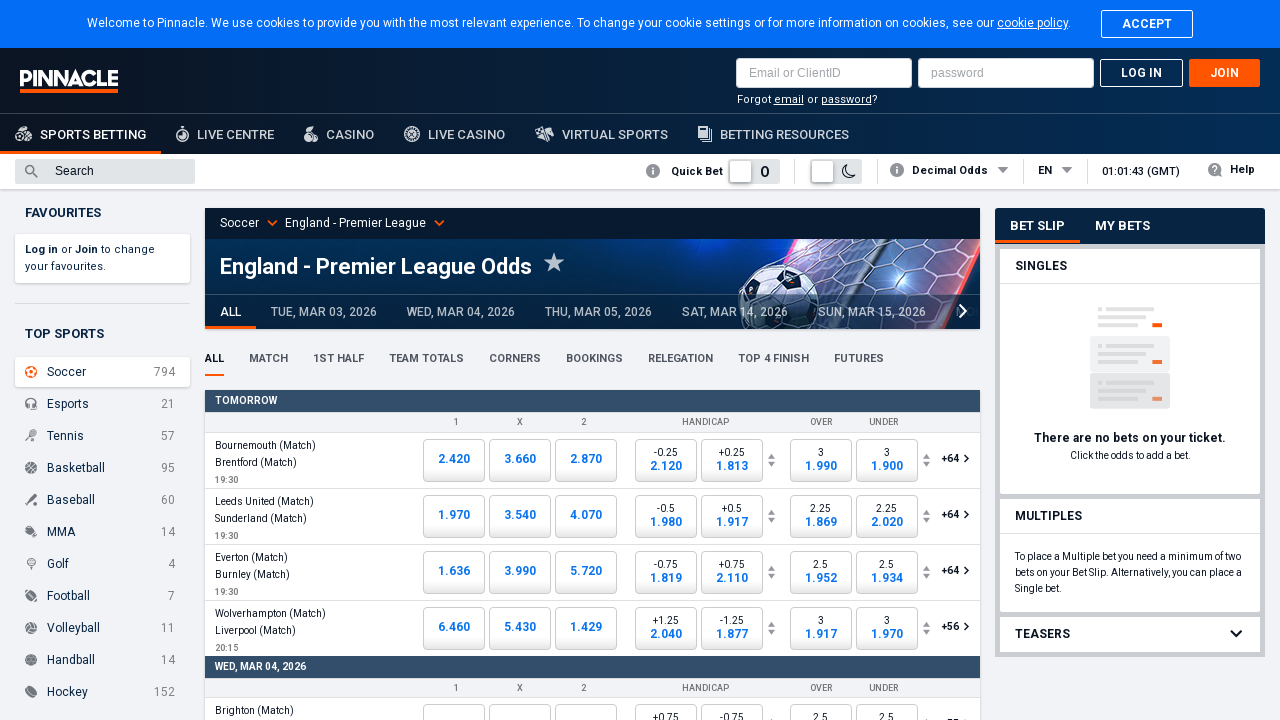

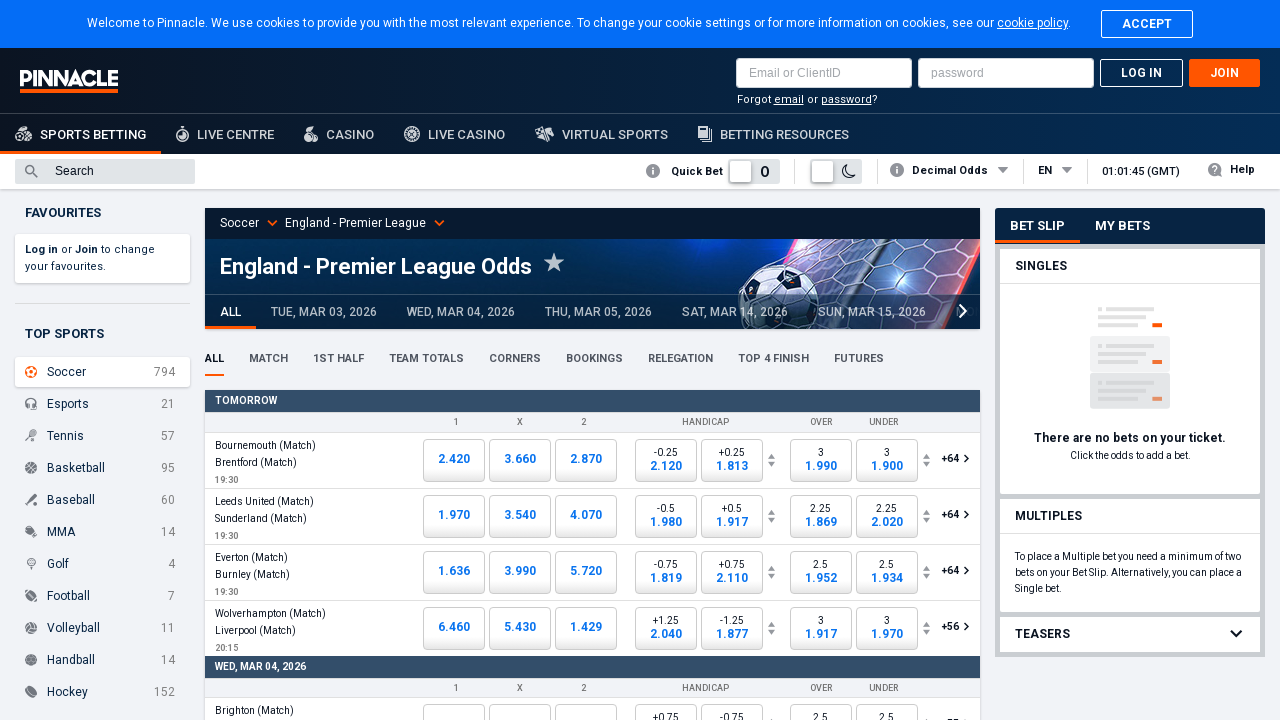